Tests marking individual items as complete by checking their checkboxes

Starting URL: https://demo.playwright.dev/todomvc

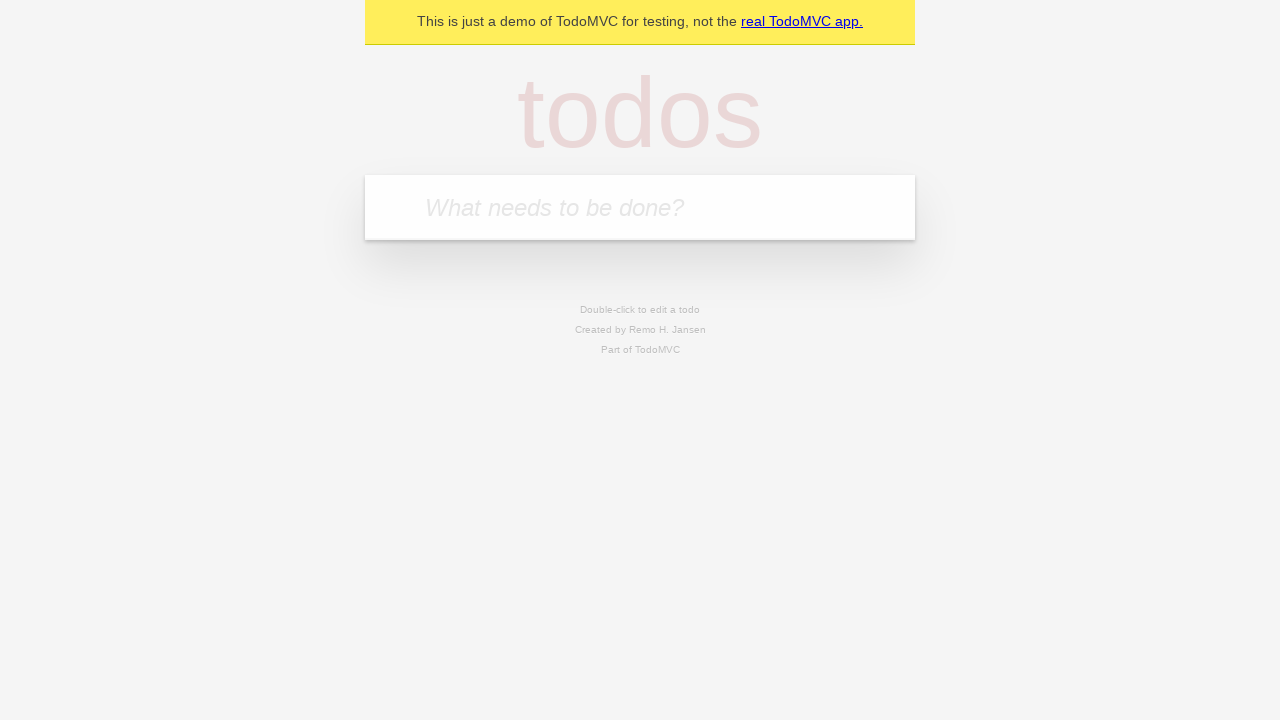

Located the 'What needs to be done?' input field
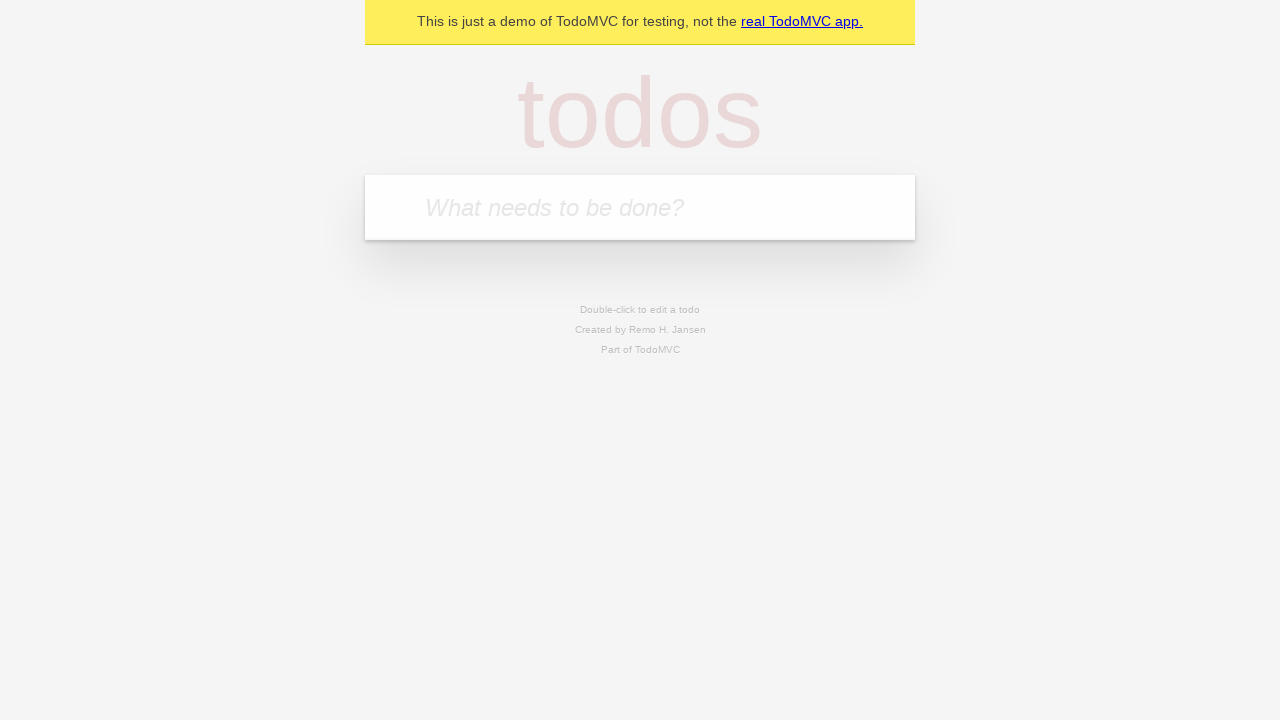

Filled todo input with 'buy some cheese' on internal:attr=[placeholder="What needs to be done?"i]
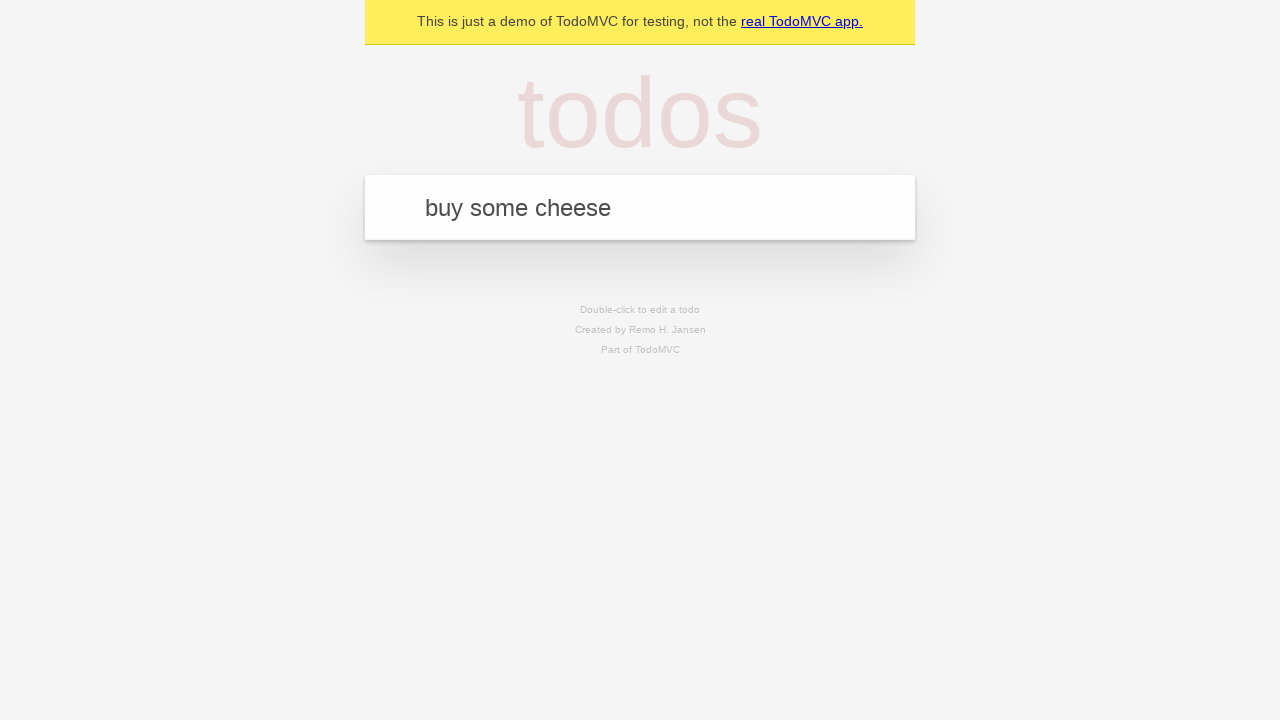

Pressed Enter to create todo item 'buy some cheese' on internal:attr=[placeholder="What needs to be done?"i]
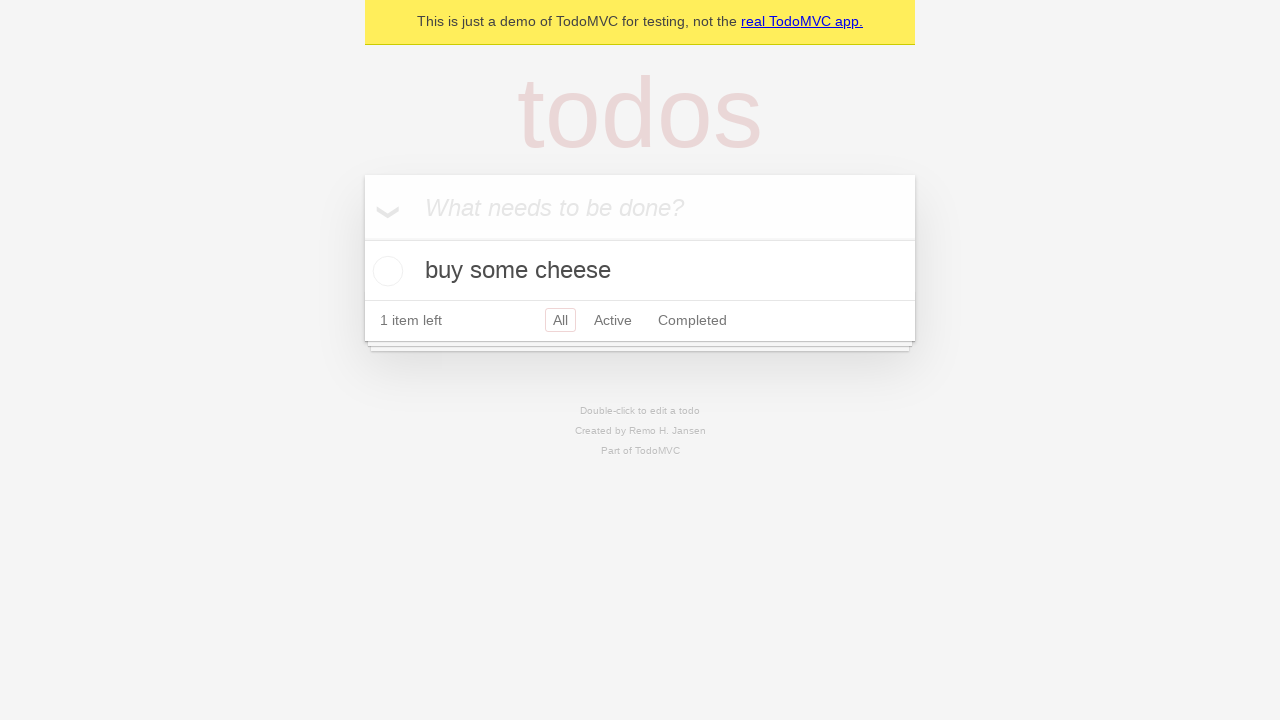

Filled todo input with 'feed the cat' on internal:attr=[placeholder="What needs to be done?"i]
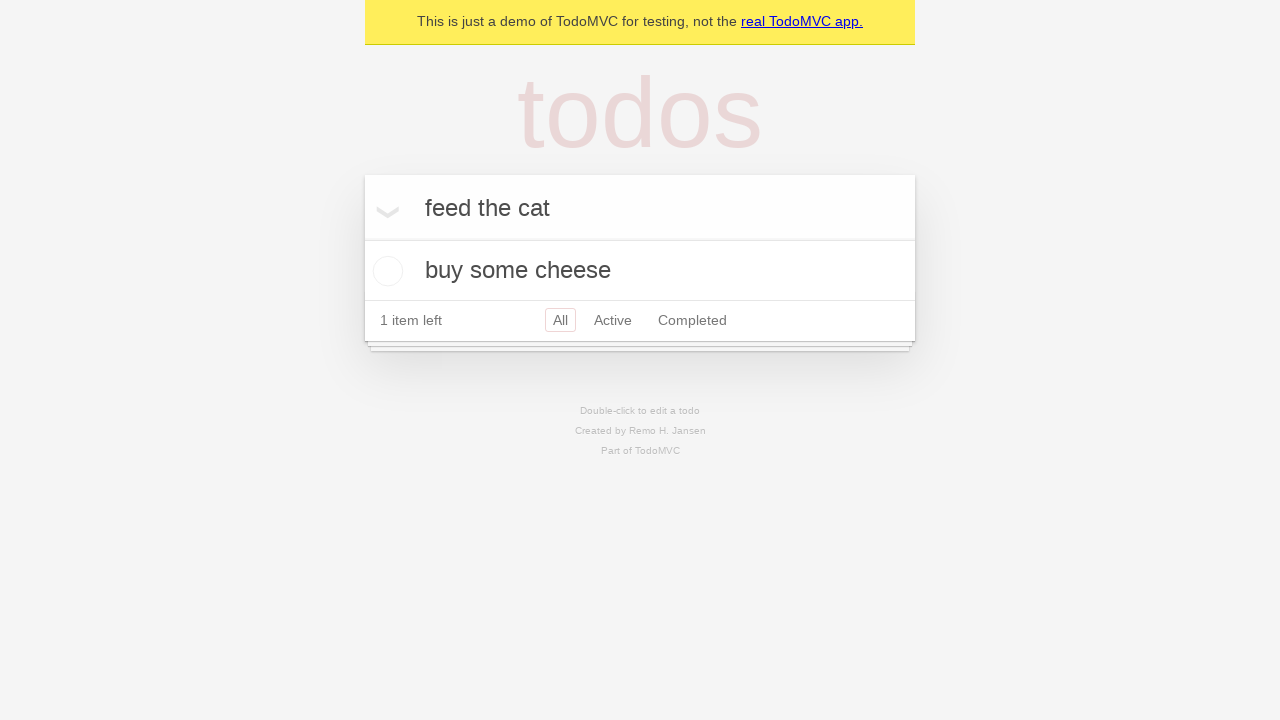

Pressed Enter to create todo item 'feed the cat' on internal:attr=[placeholder="What needs to be done?"i]
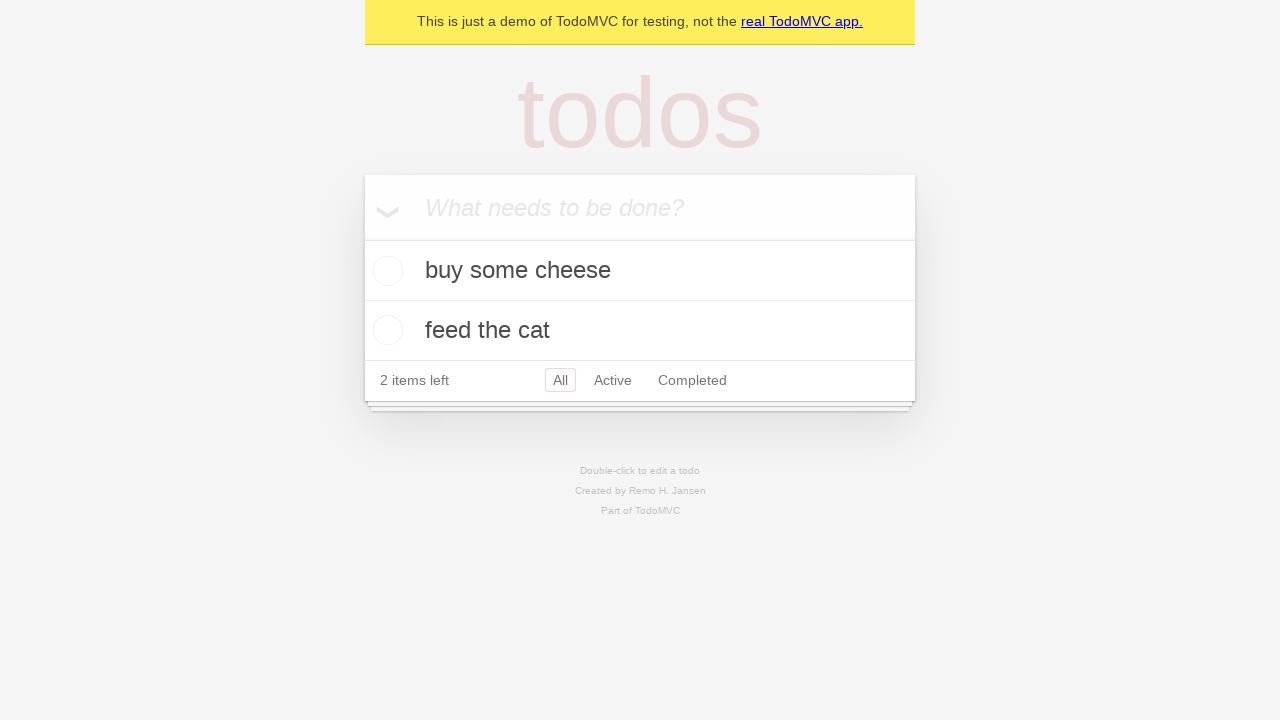

Waited for 2 todo items to be present in the DOM
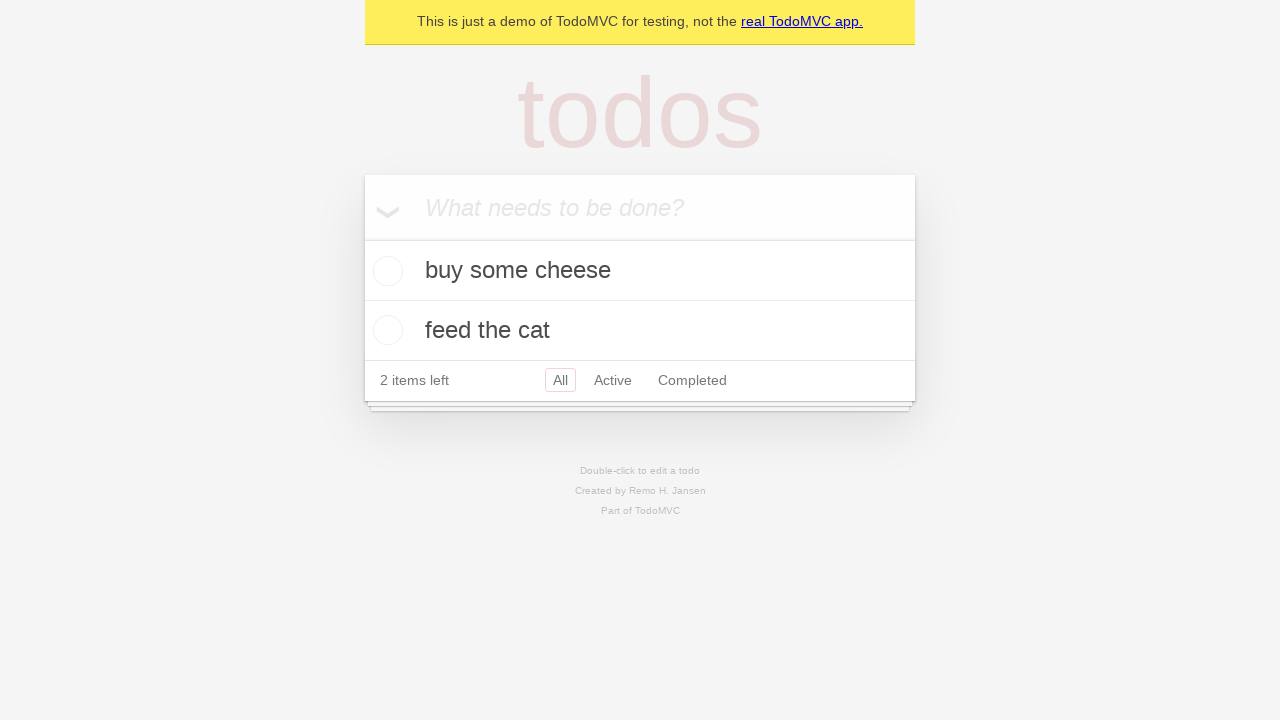

Located the first todo item
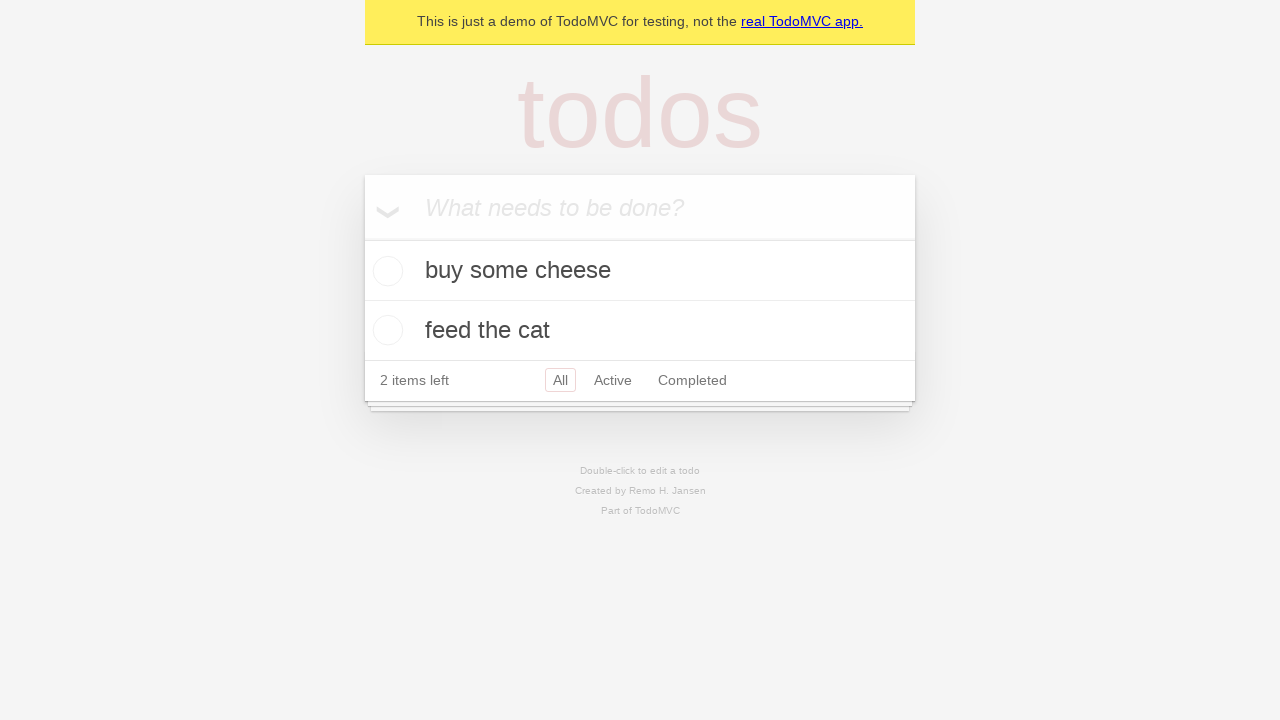

Checked the checkbox for the first todo item 'buy some cheese' at (385, 271) on internal:testid=[data-testid="todo-item"s] >> nth=0 >> internal:role=checkbox
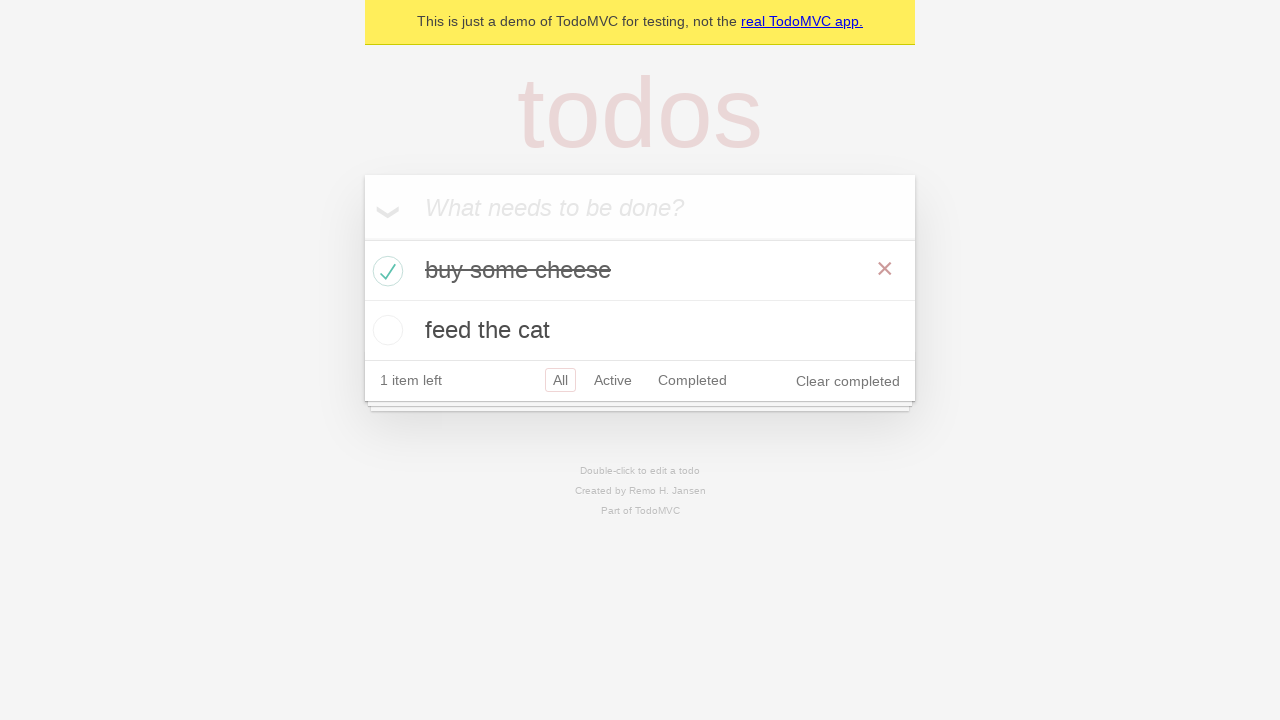

Located the second todo item
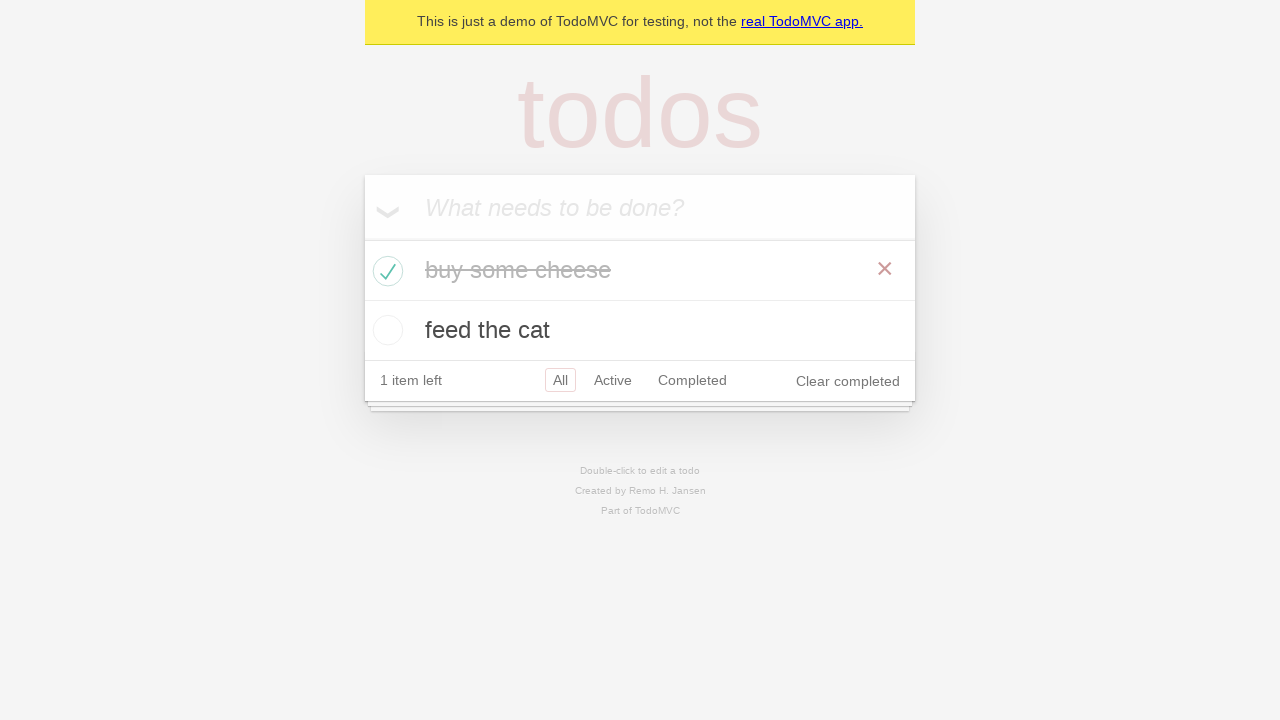

Checked the checkbox for the second todo item 'feed the cat' at (385, 330) on internal:testid=[data-testid="todo-item"s] >> nth=1 >> internal:role=checkbox
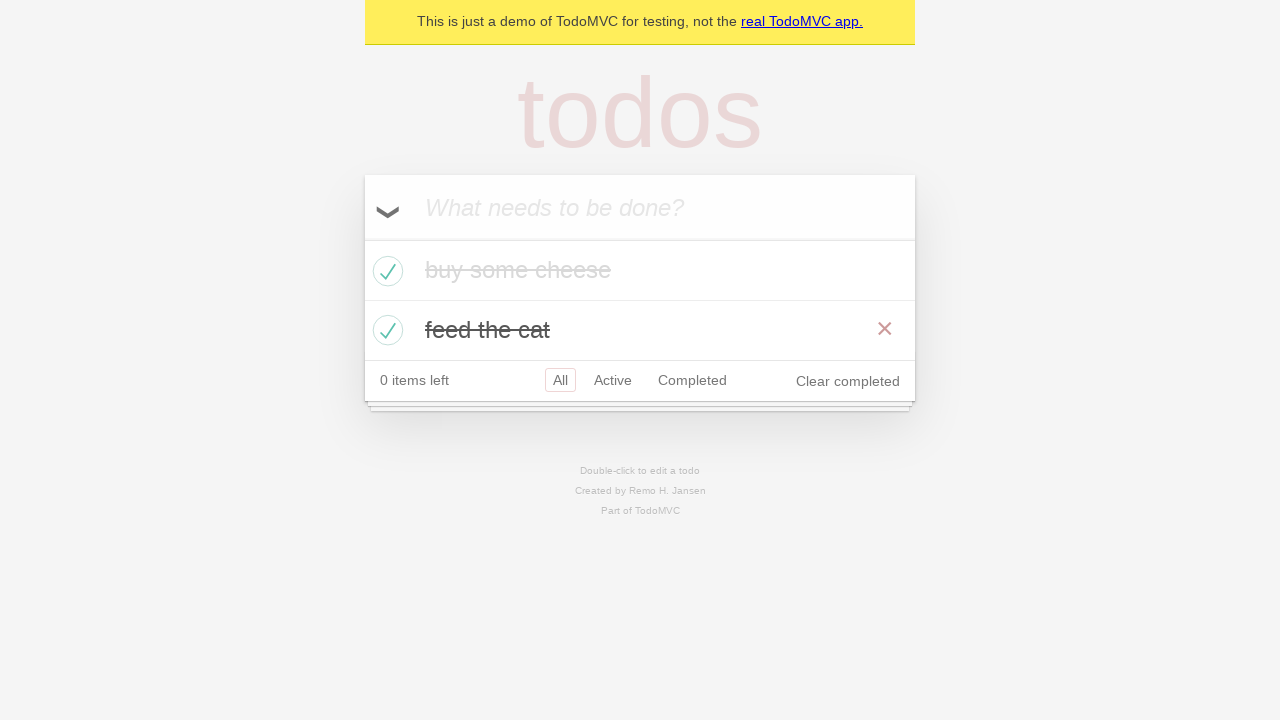

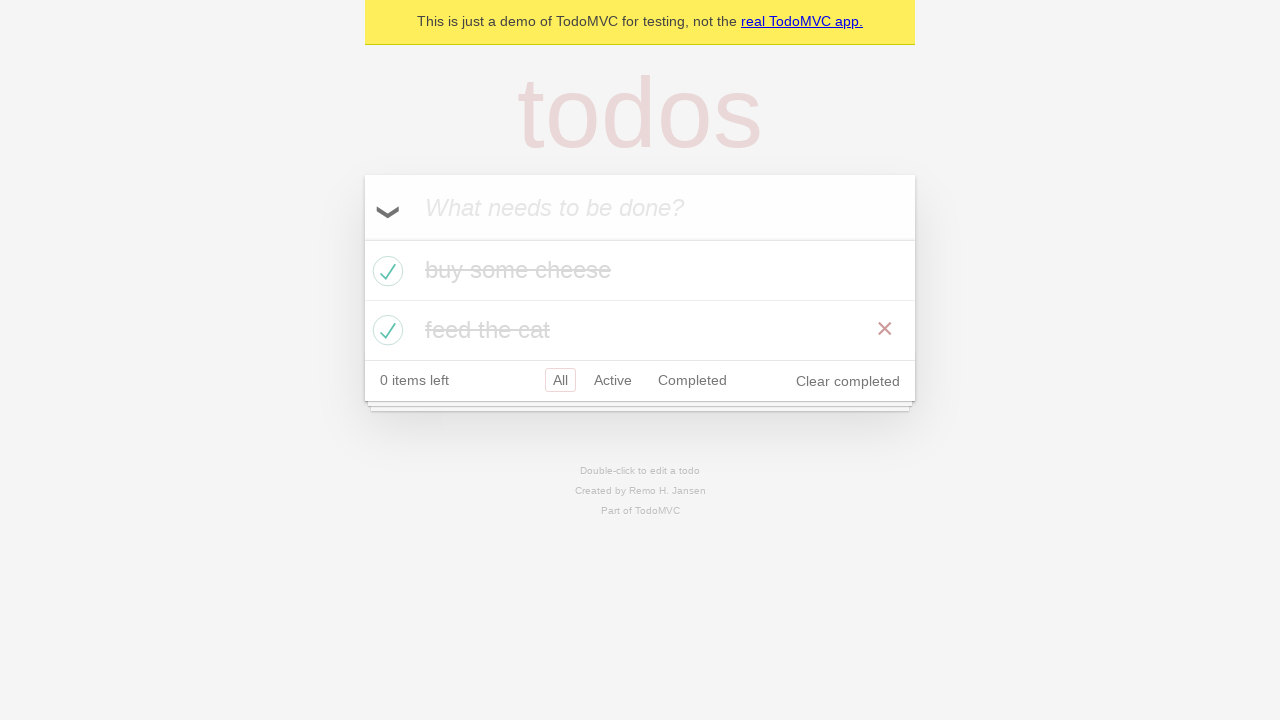